Tests JavaScript prompt alert handling by clicking a button that triggers a prompt, entering text, accepting it, and verifying the entered text appears in results

Starting URL: https://automationfc.github.io/basic-form/index.html

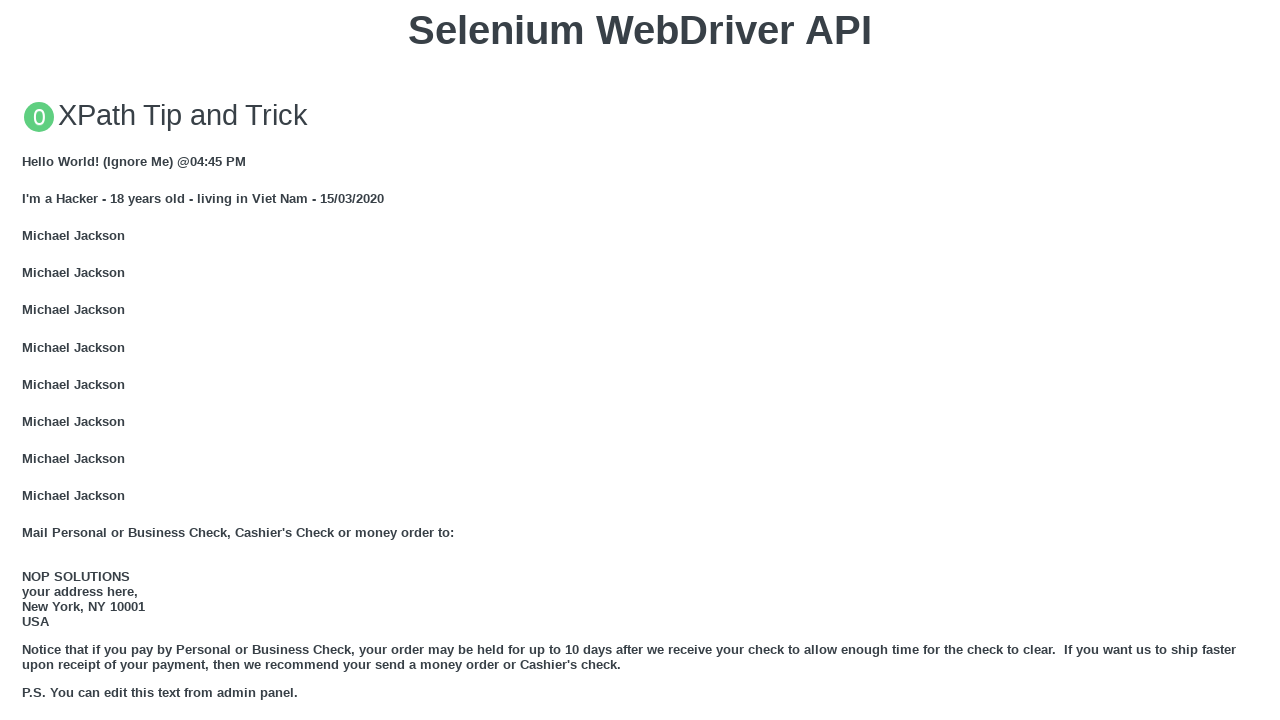

Set up dialog handler to accept prompt with text 'daominhdam'
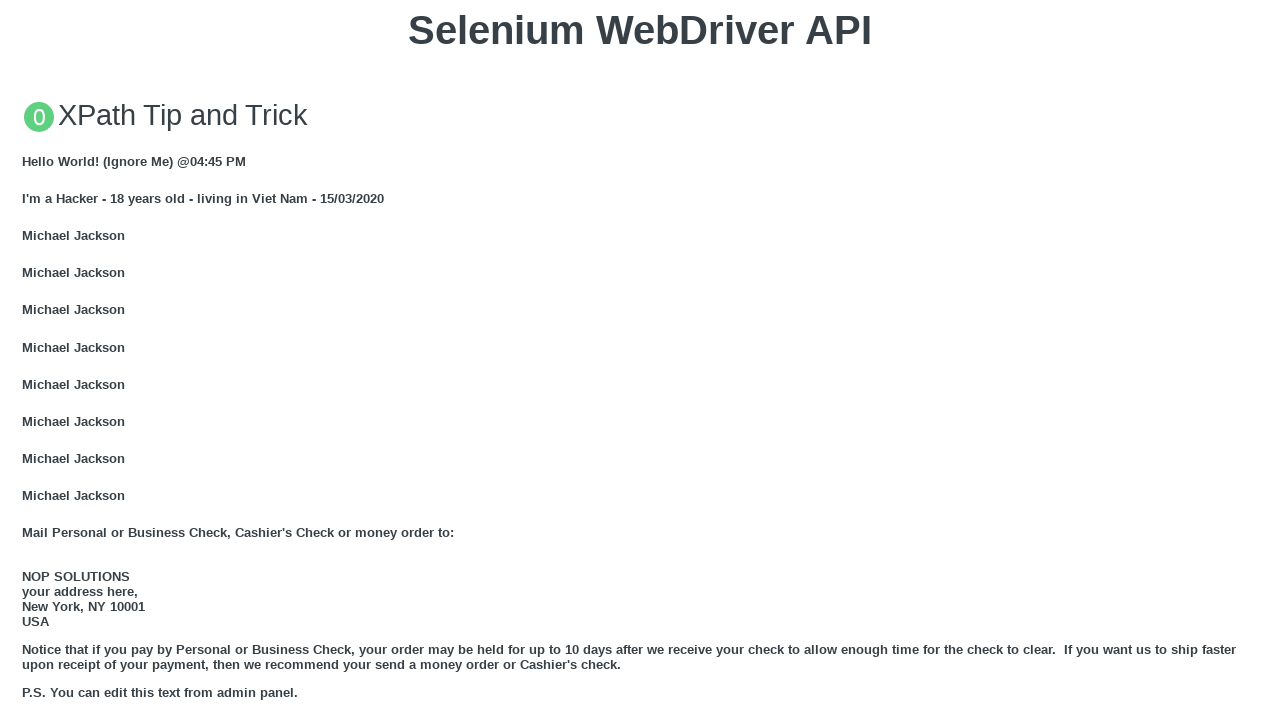

Clicked 'Click for JS Prompt' button to trigger JavaScript prompt at (640, 360) on xpath=//button[text()='Click for JS Prompt']
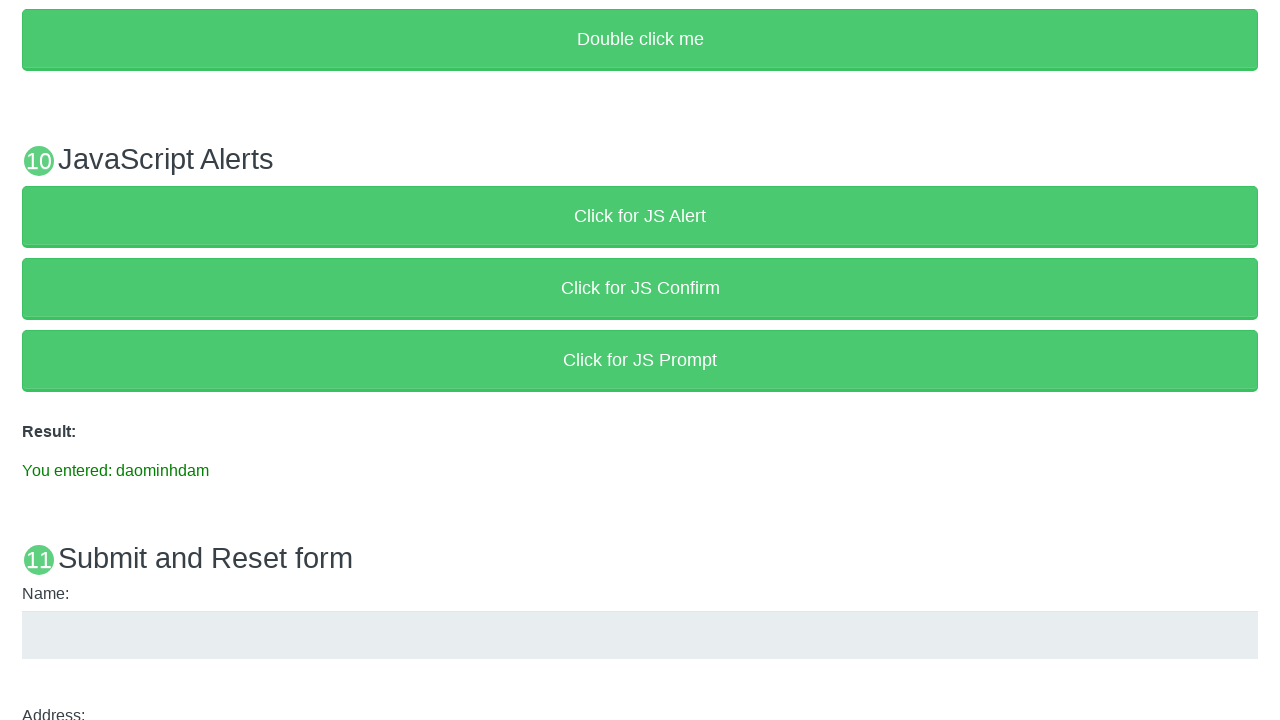

Verified result element appeared with the entered prompt text
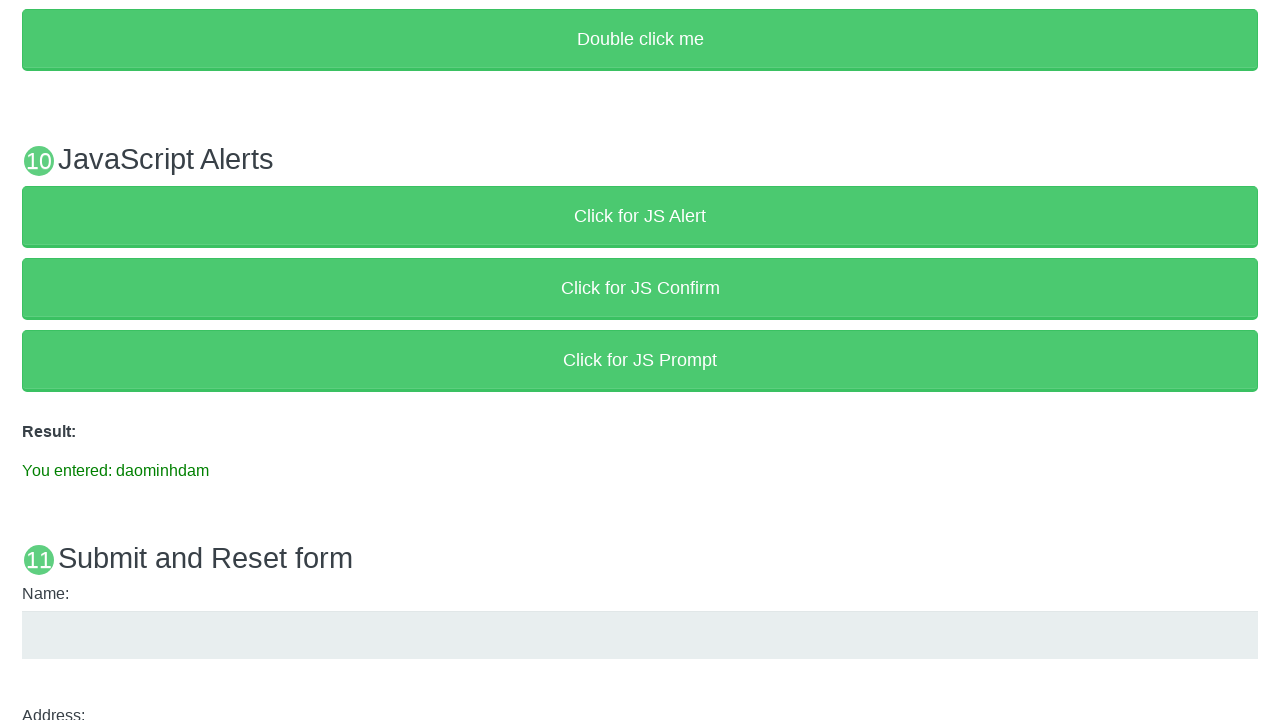

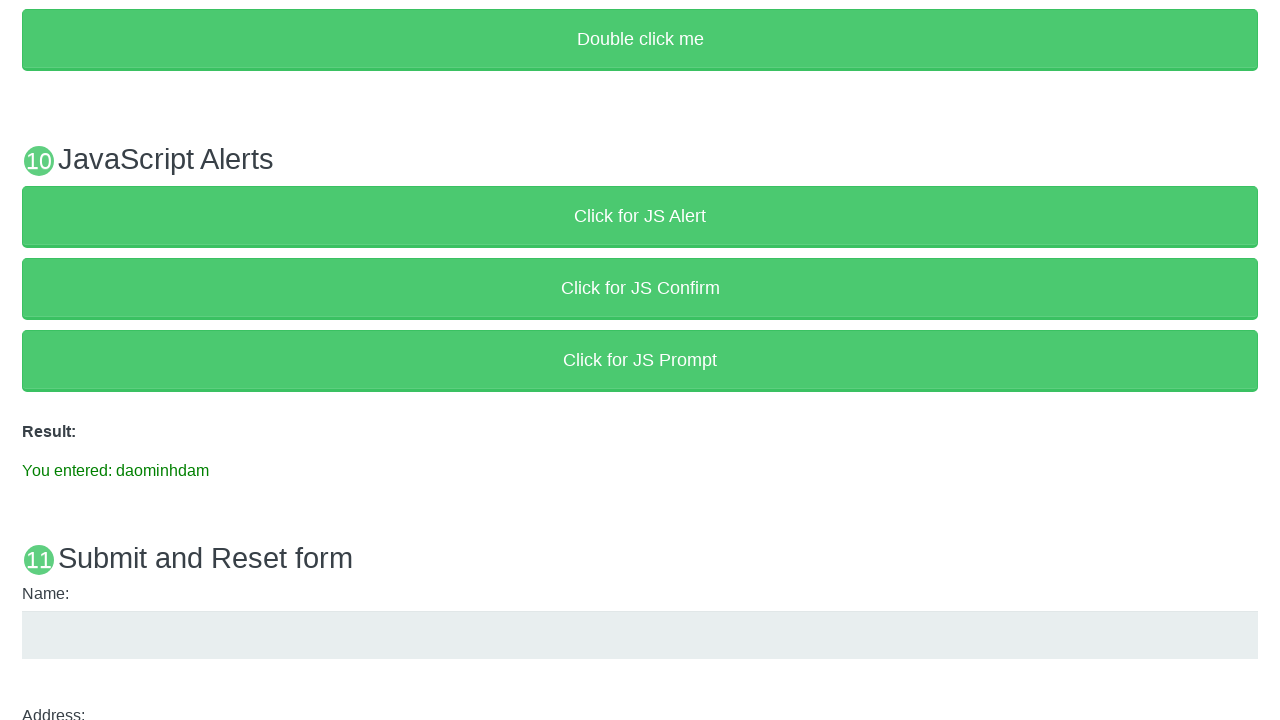